Tests the Green Cart e-commerce site by searching for products with "ca", finding the Cashews product, adding it to cart, and clicking the cart icon to view the cart.

Starting URL: https://rahulshettyacademy.com/seleniumPractise/#/

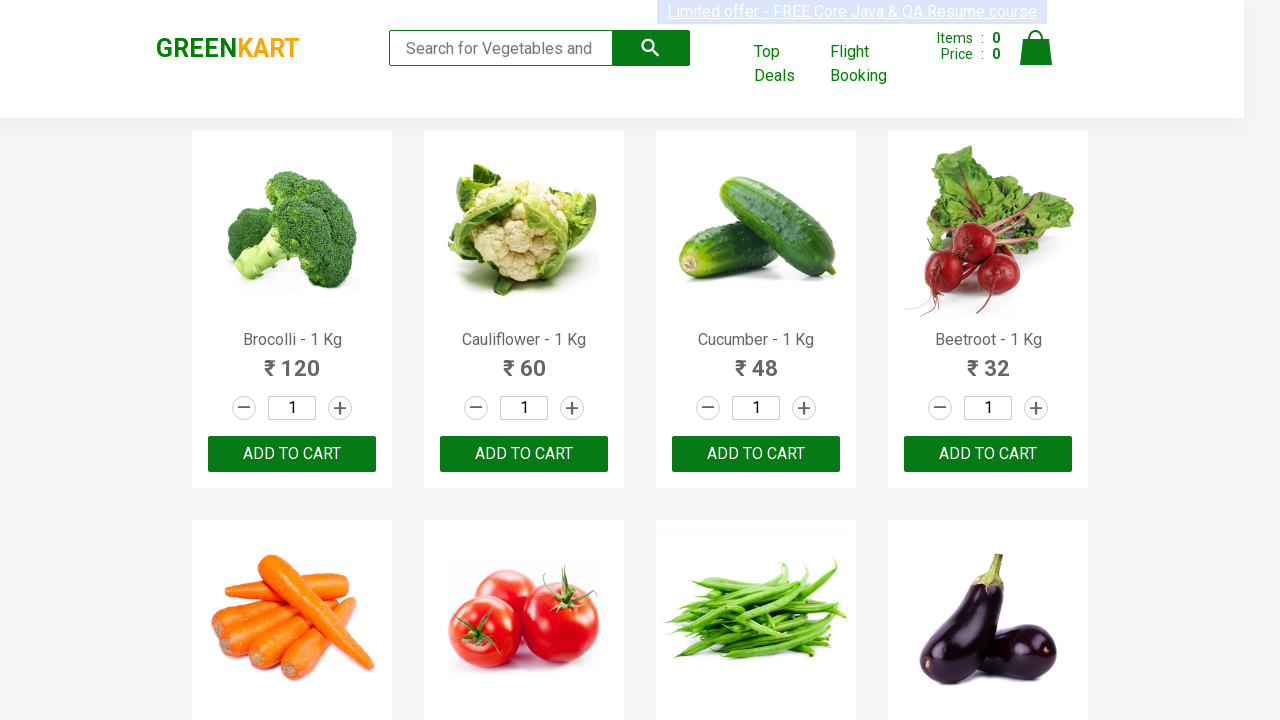

Filled search box with 'ca' on .search-keyword
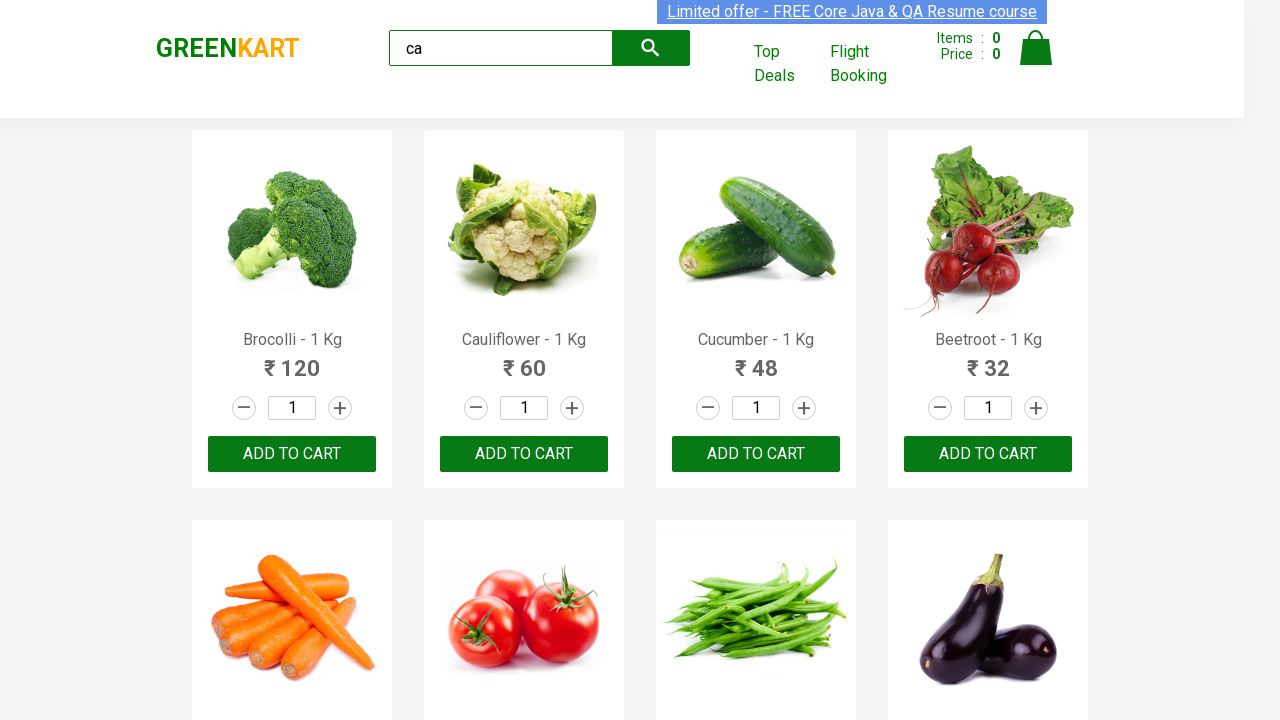

Waited 2 seconds for products to load
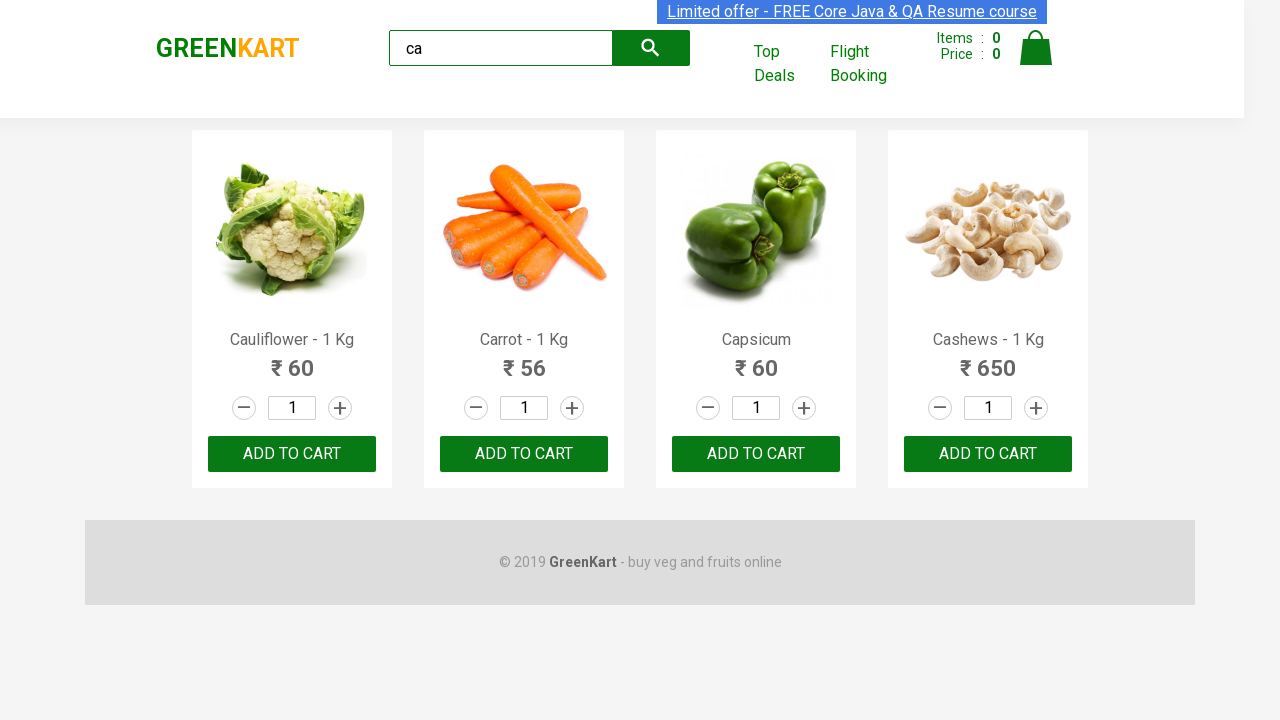

Products container became visible
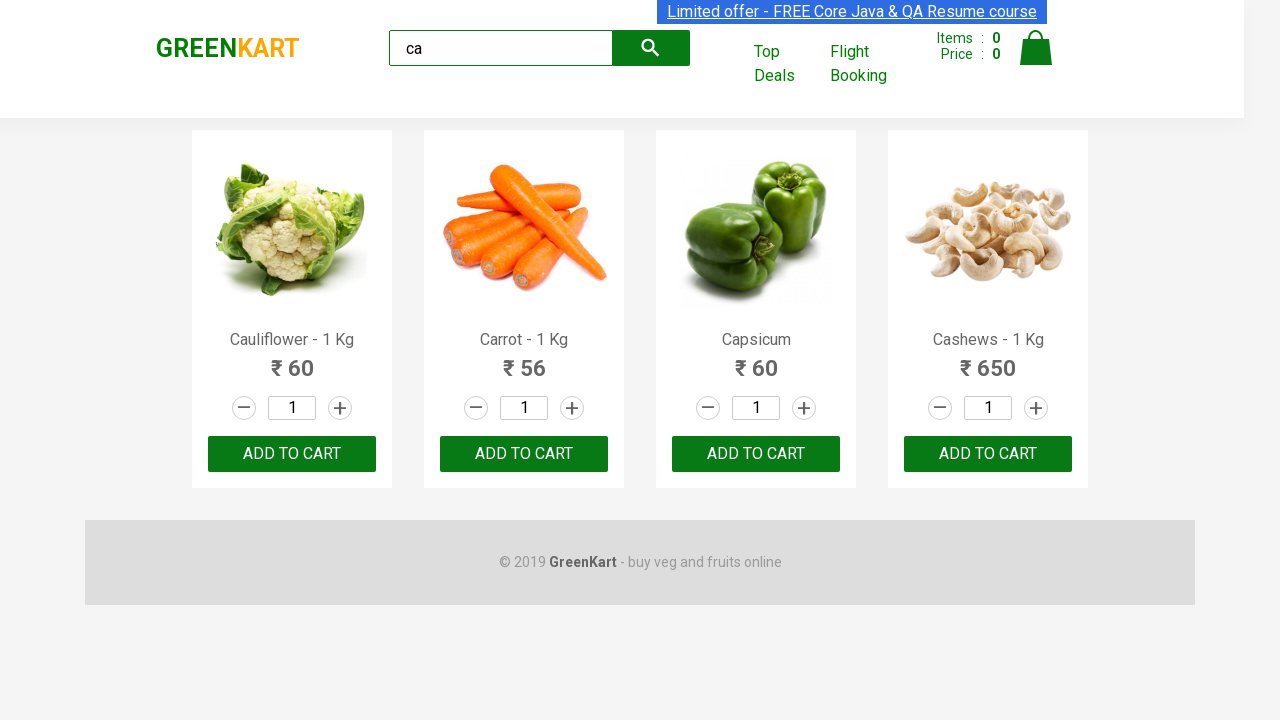

Located all product elements
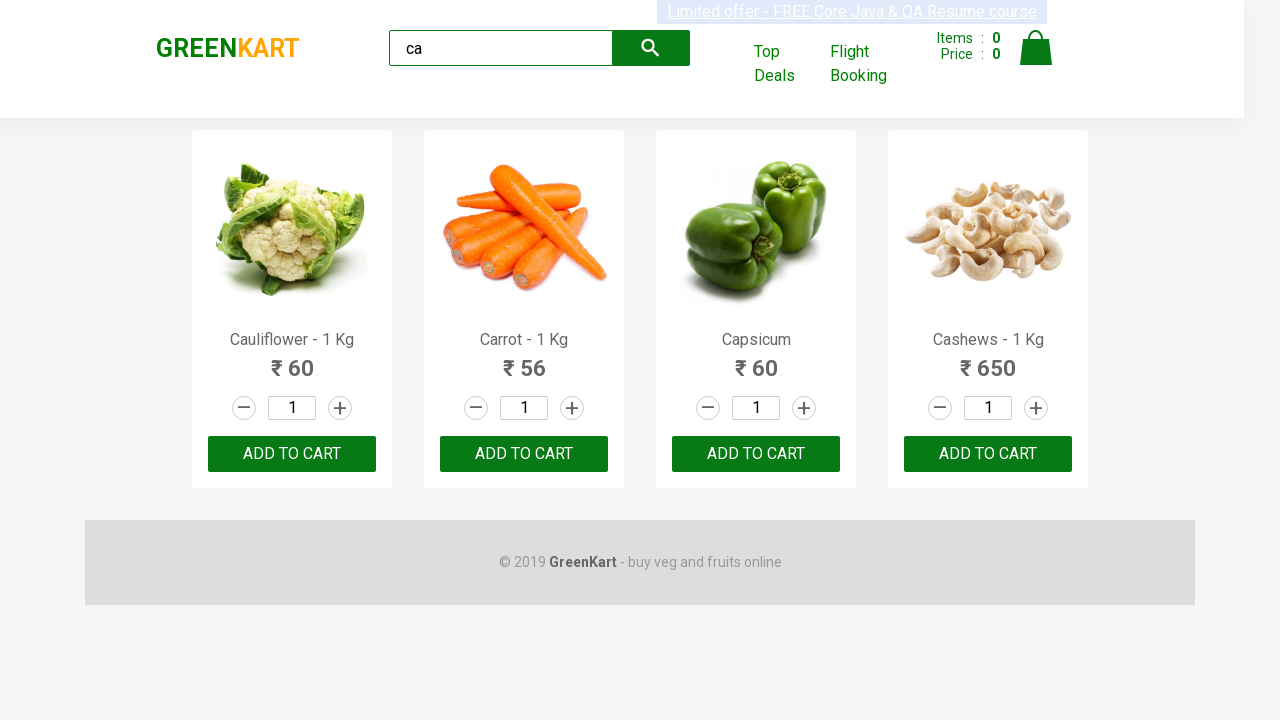

Retrieved product name: Cauliflower - 1 Kg
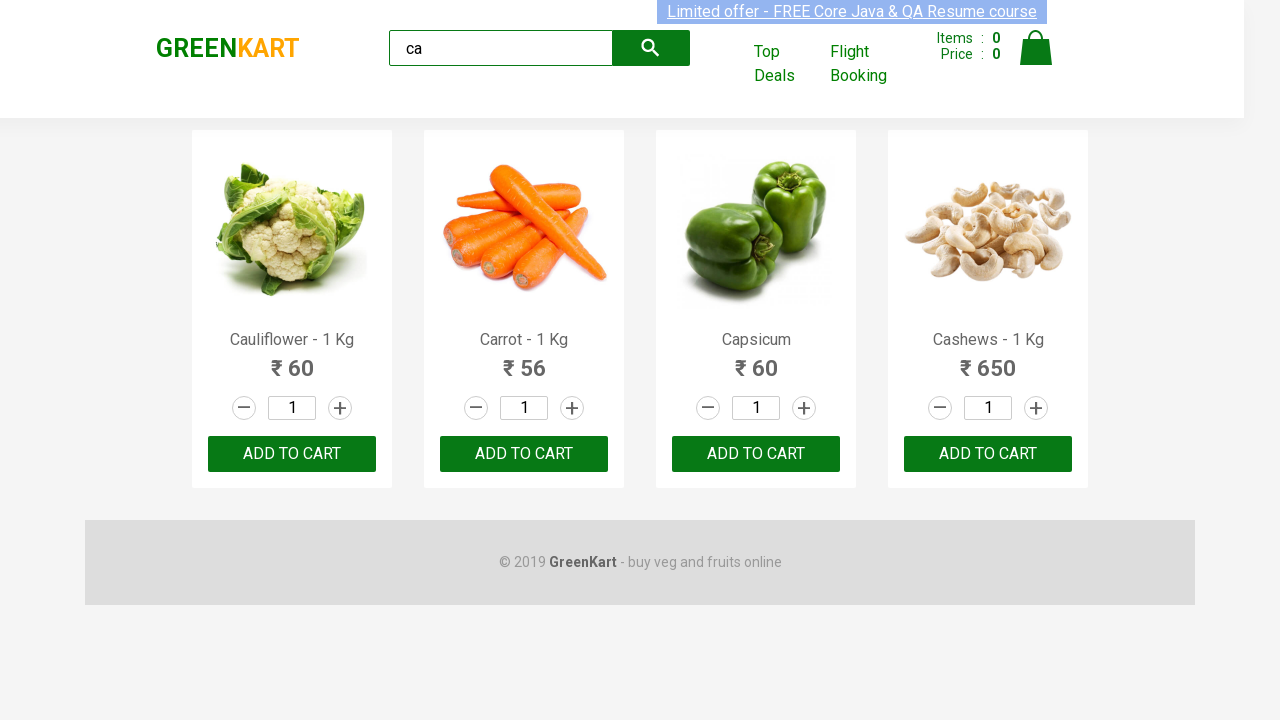

Retrieved product name: Carrot - 1 Kg
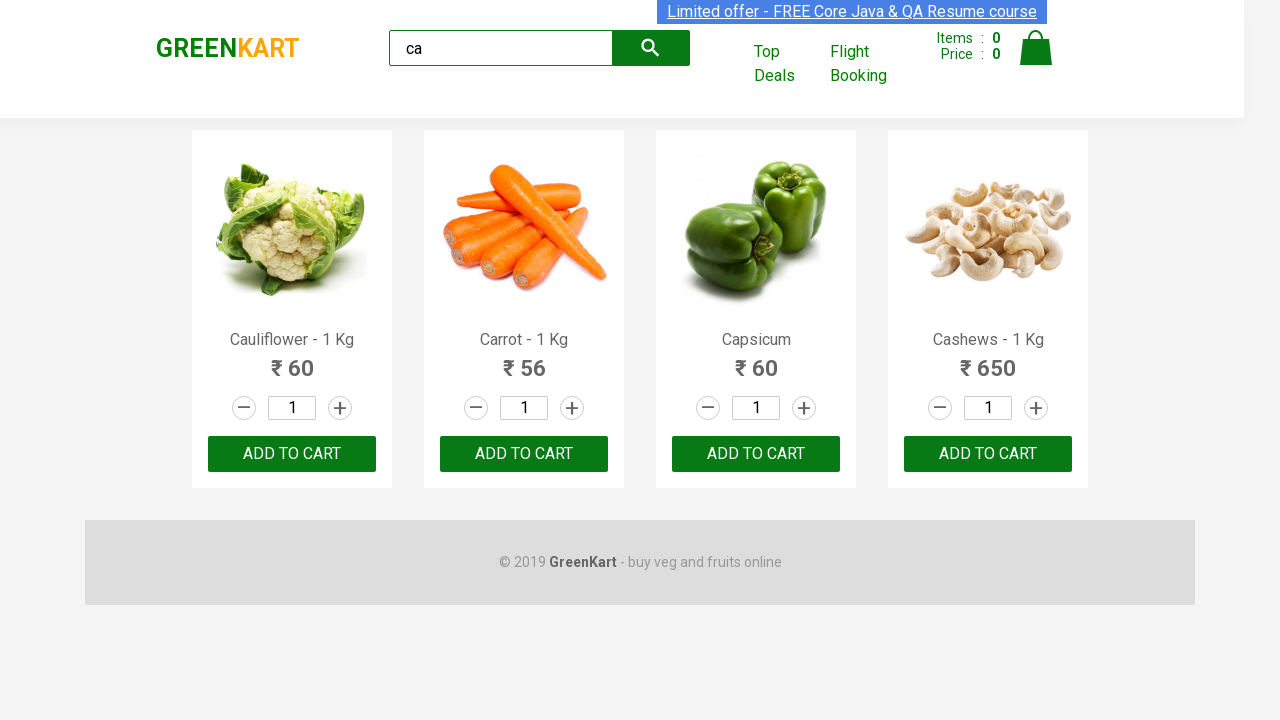

Retrieved product name: Capsicum
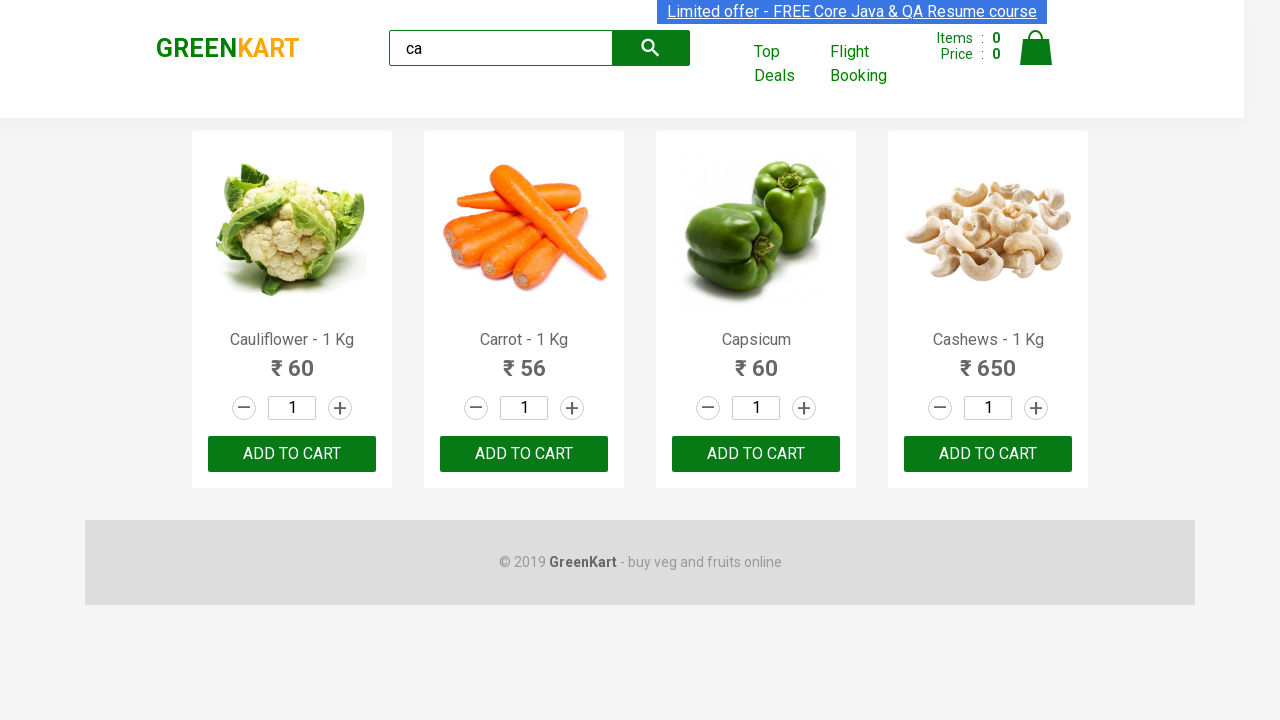

Retrieved product name: Cashews - 1 Kg
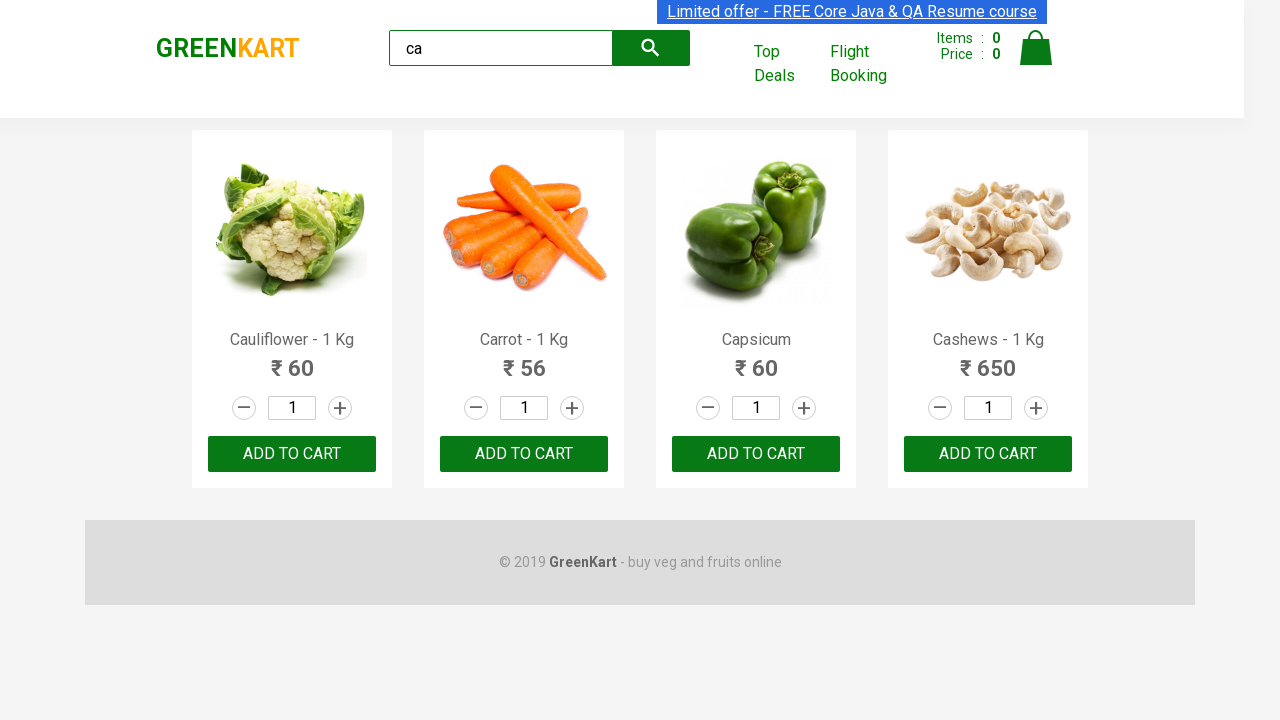

Clicked Add to Cart button for Cashews product at (988, 454) on .products .product >> nth=3 >> button
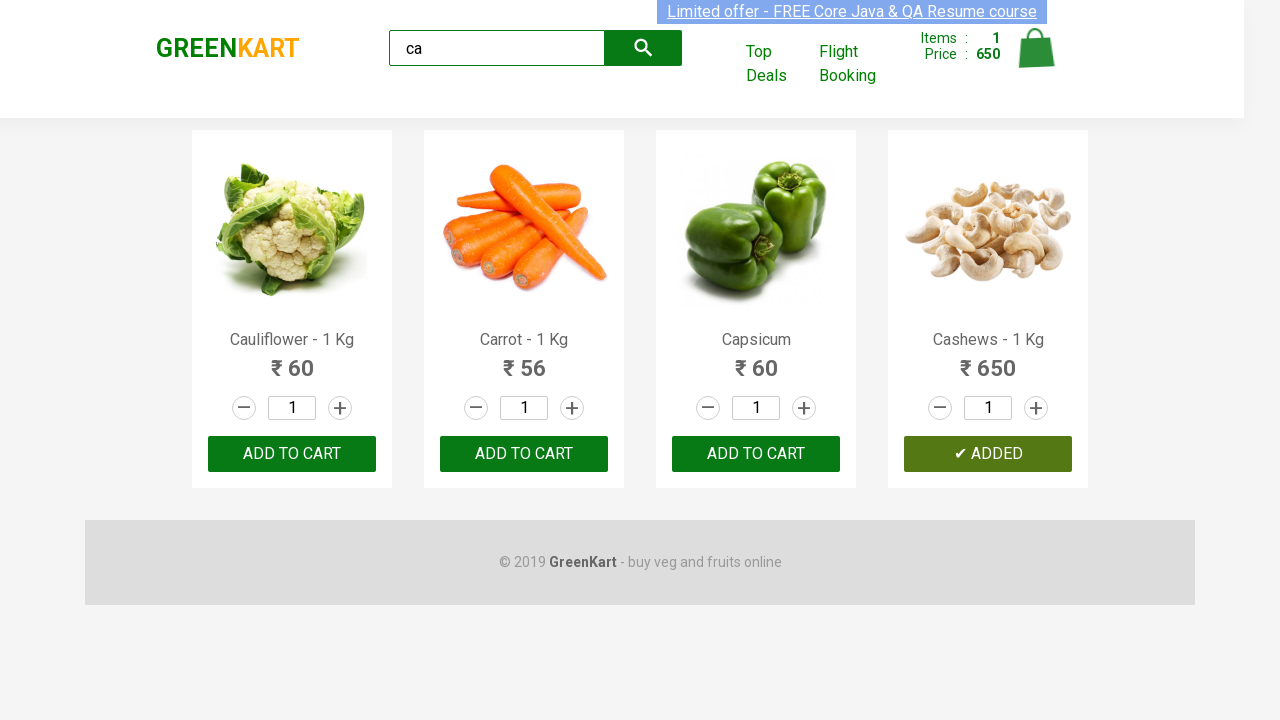

Clicked cart icon to view cart at (1036, 48) on .cart-icon > img
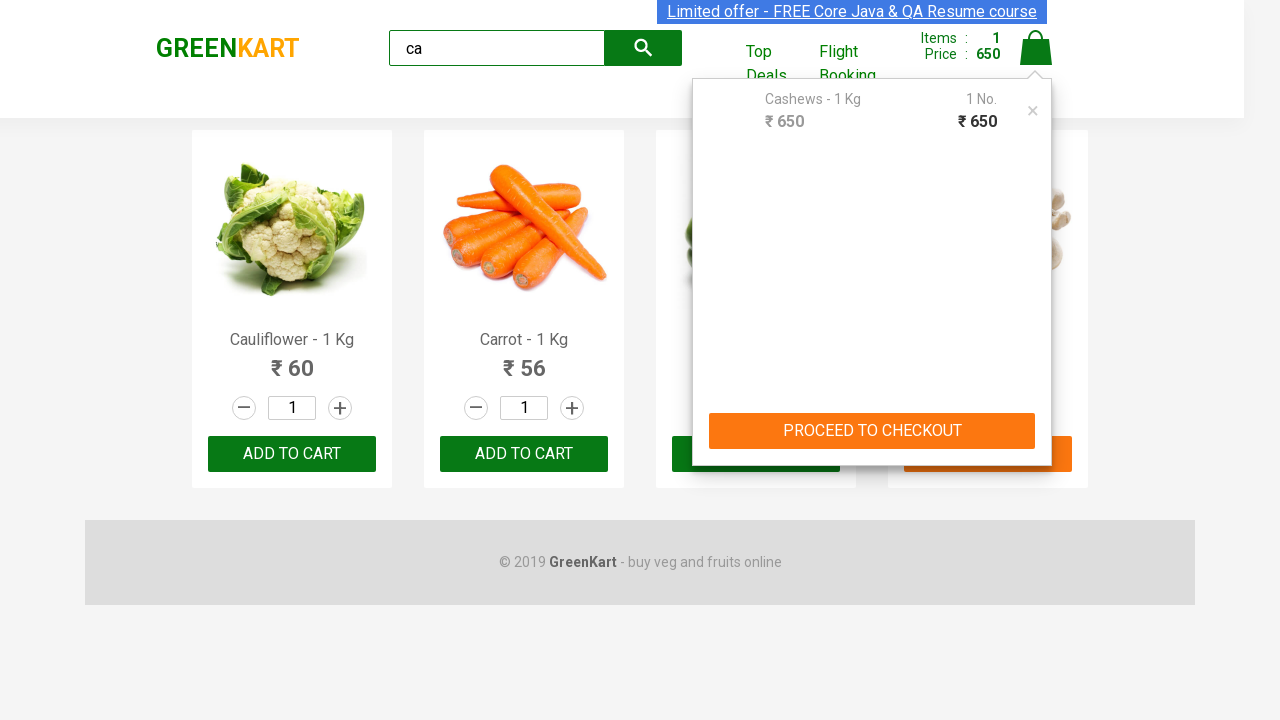

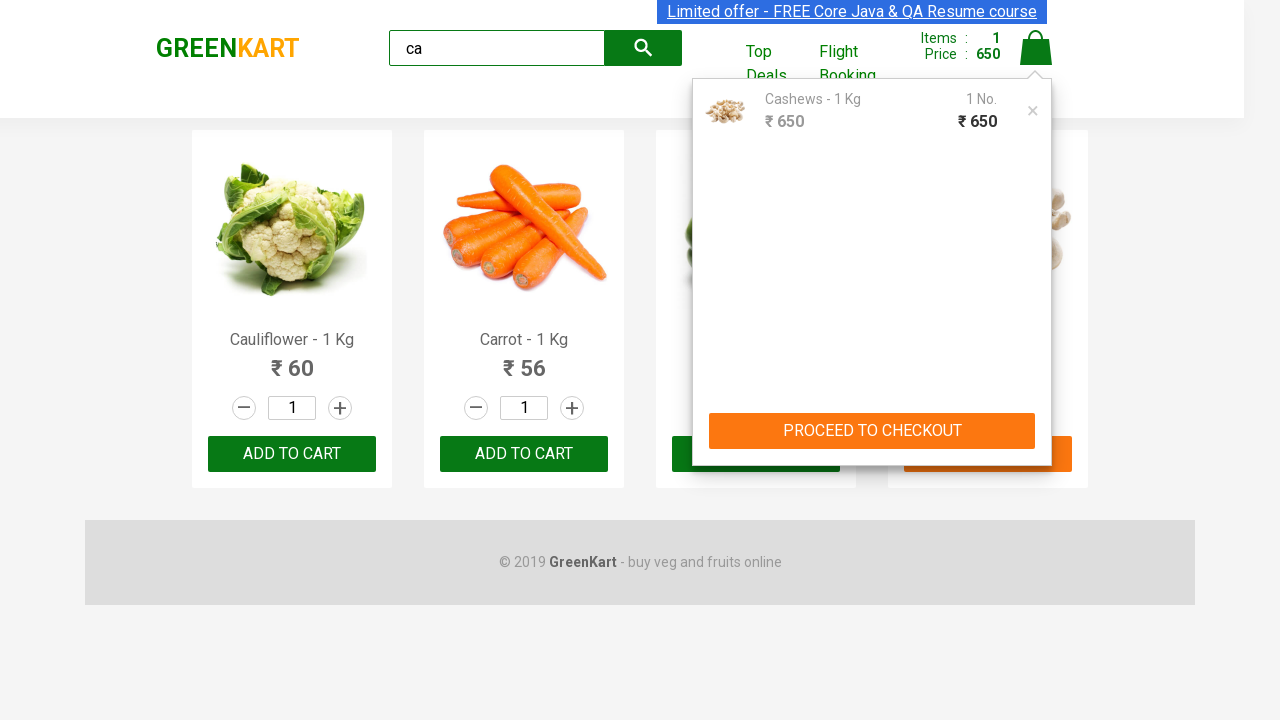